Tests interaction with auto-suggest text field and opens a new window using action class methods

Starting URL: https://www.letskodeit.com/practice

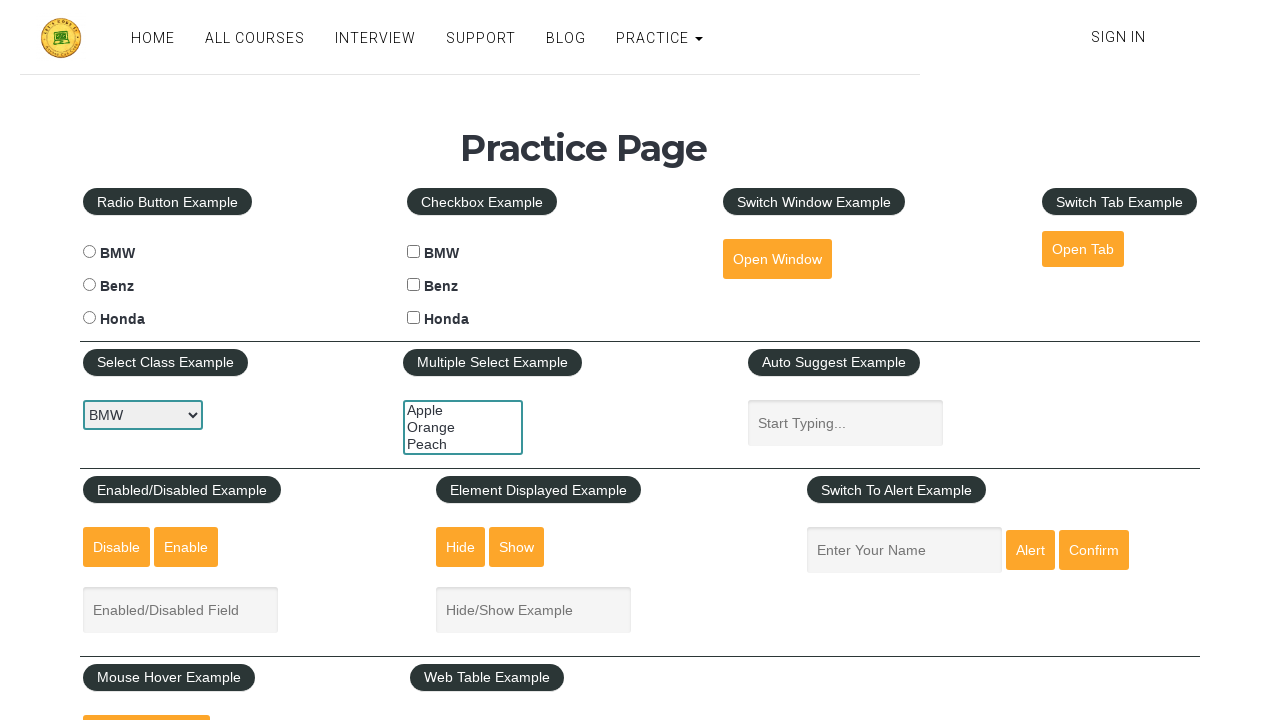

Filled auto-suggest field with 'Avdhut' on input#autosuggest
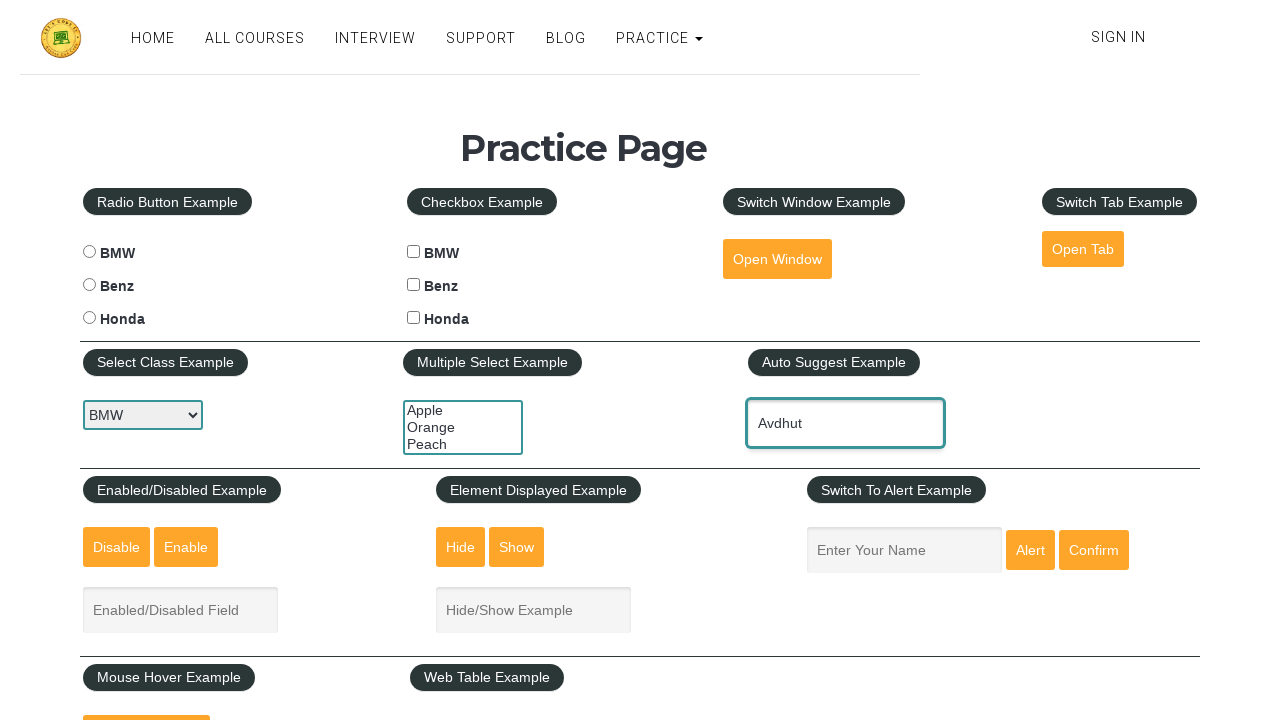

Updated auto-suggest field to 'AvdhutRam' on input#autosuggest
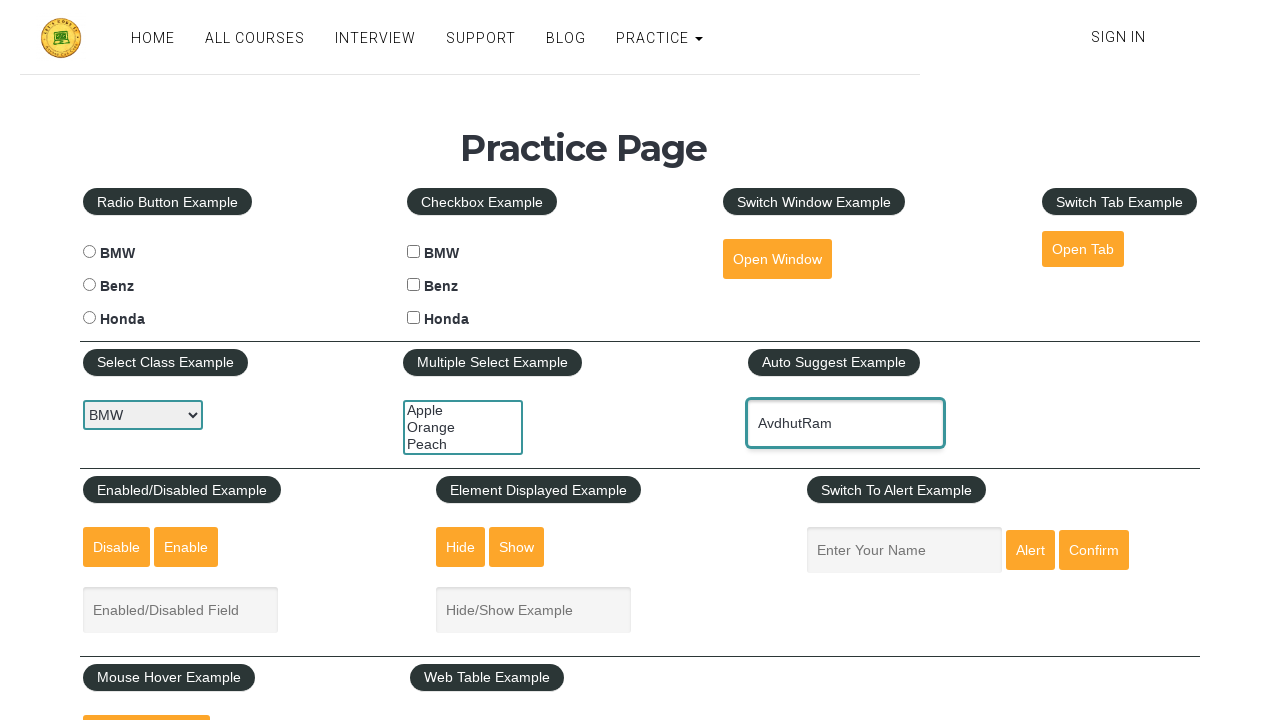

Clicked open window button to launch new window at (777, 259) on #openwindow
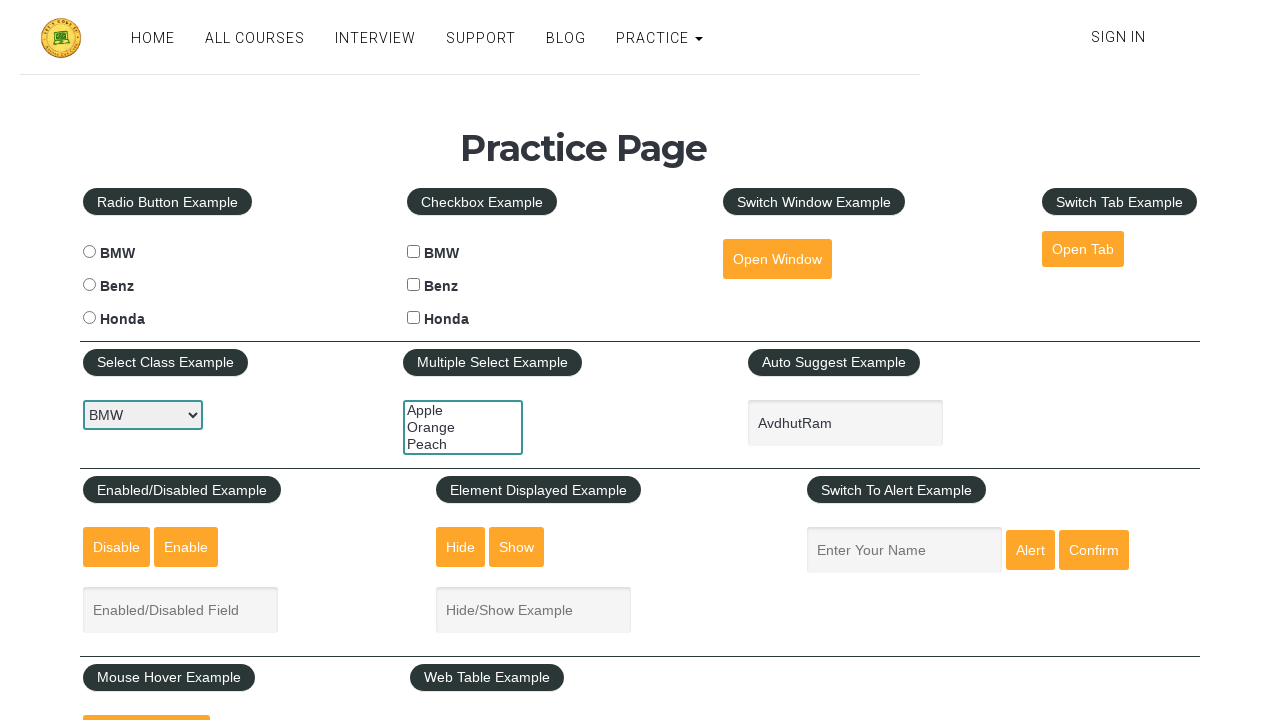

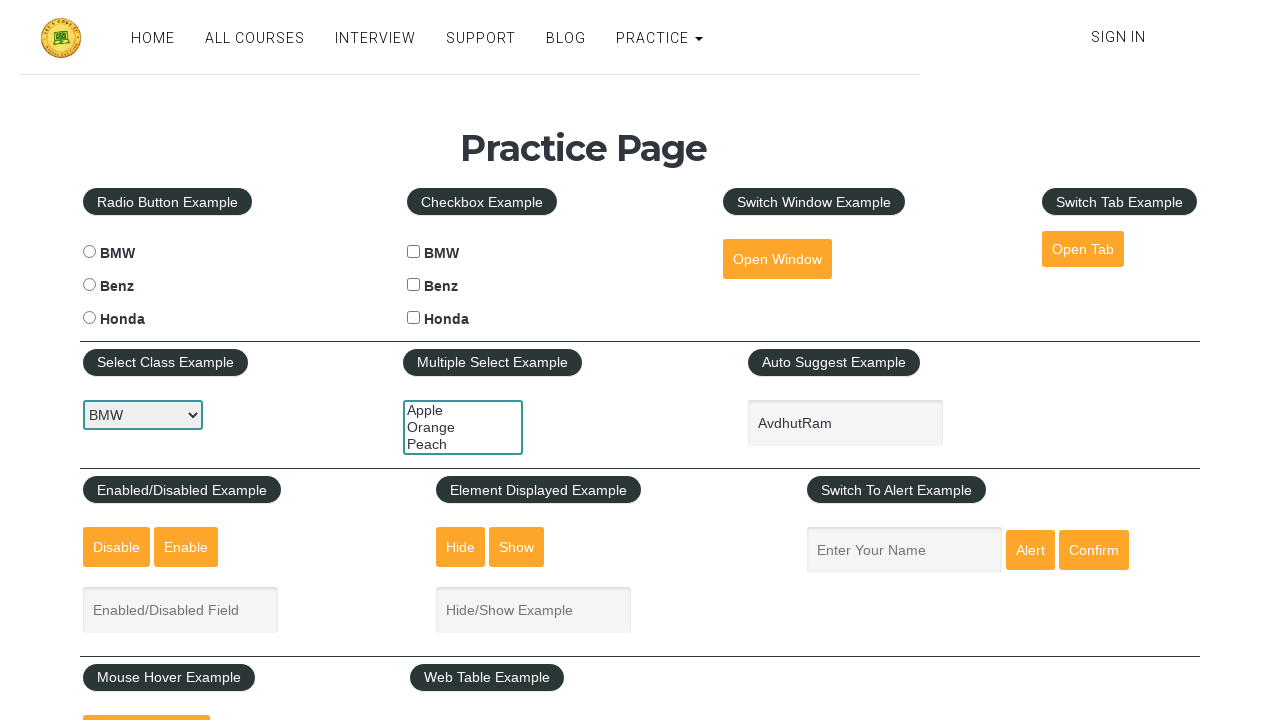